Tests the Feed-A-Cat page by navigating to it and verifying the Feed button is present

Starting URL: https://cs1632.appspot.com/

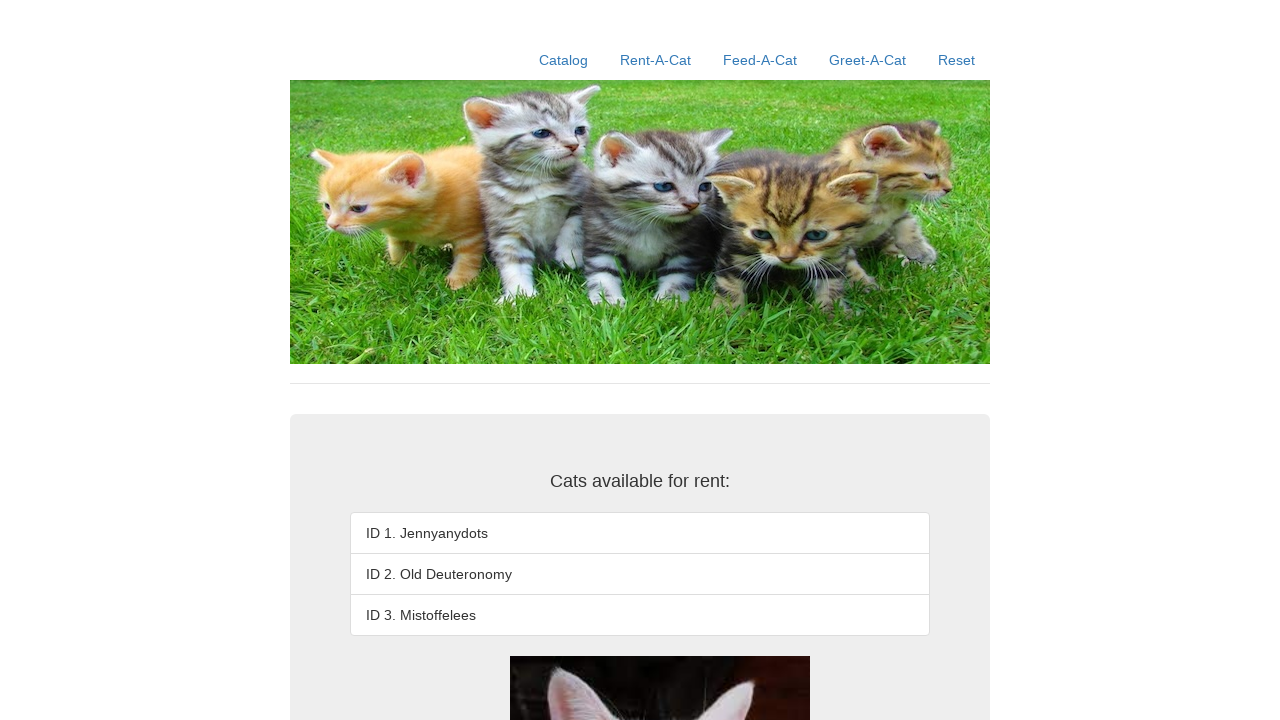

Clicked on Feed-A-Cat link at (760, 60) on text=Feed-A-Cat
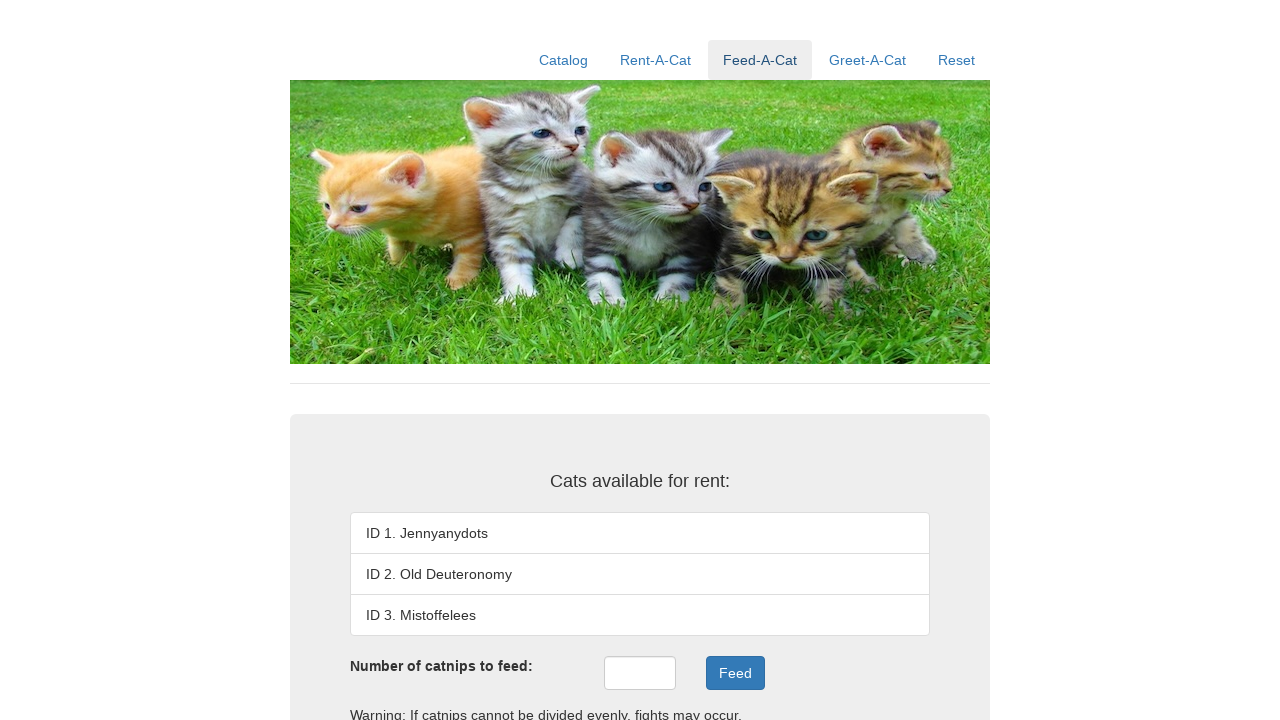

Feed button is present on Feed-A-Cat page
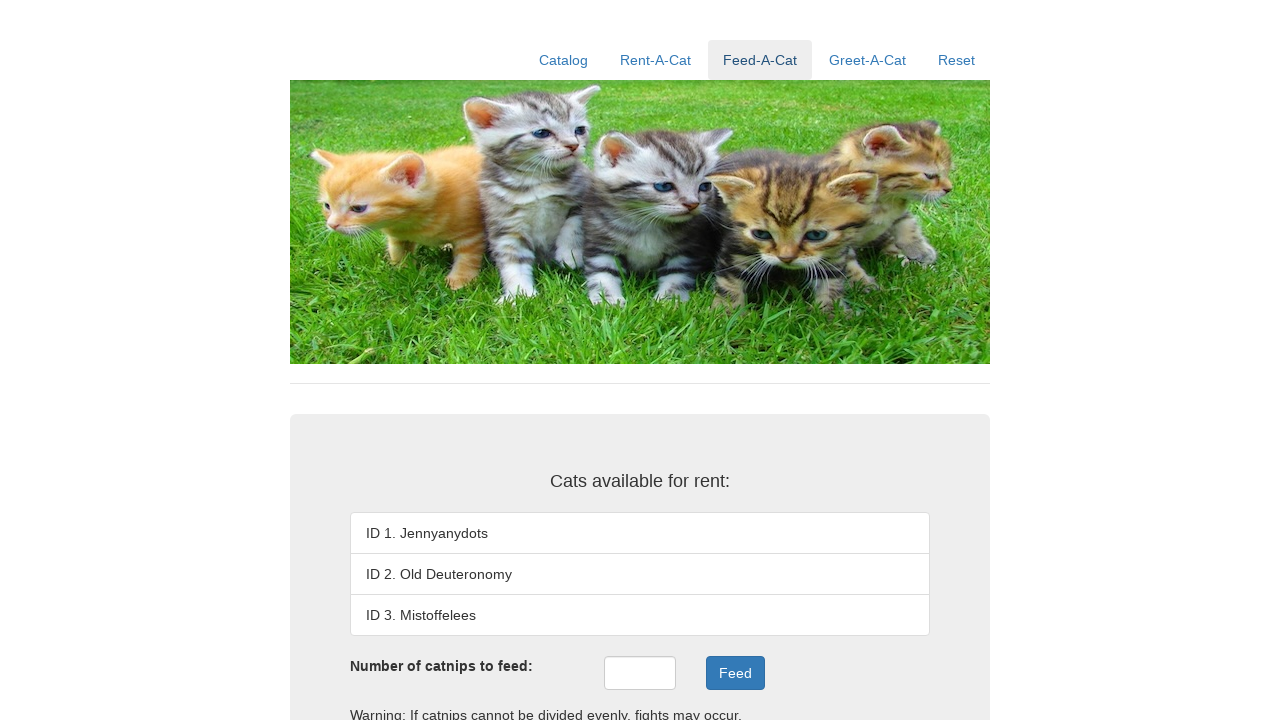

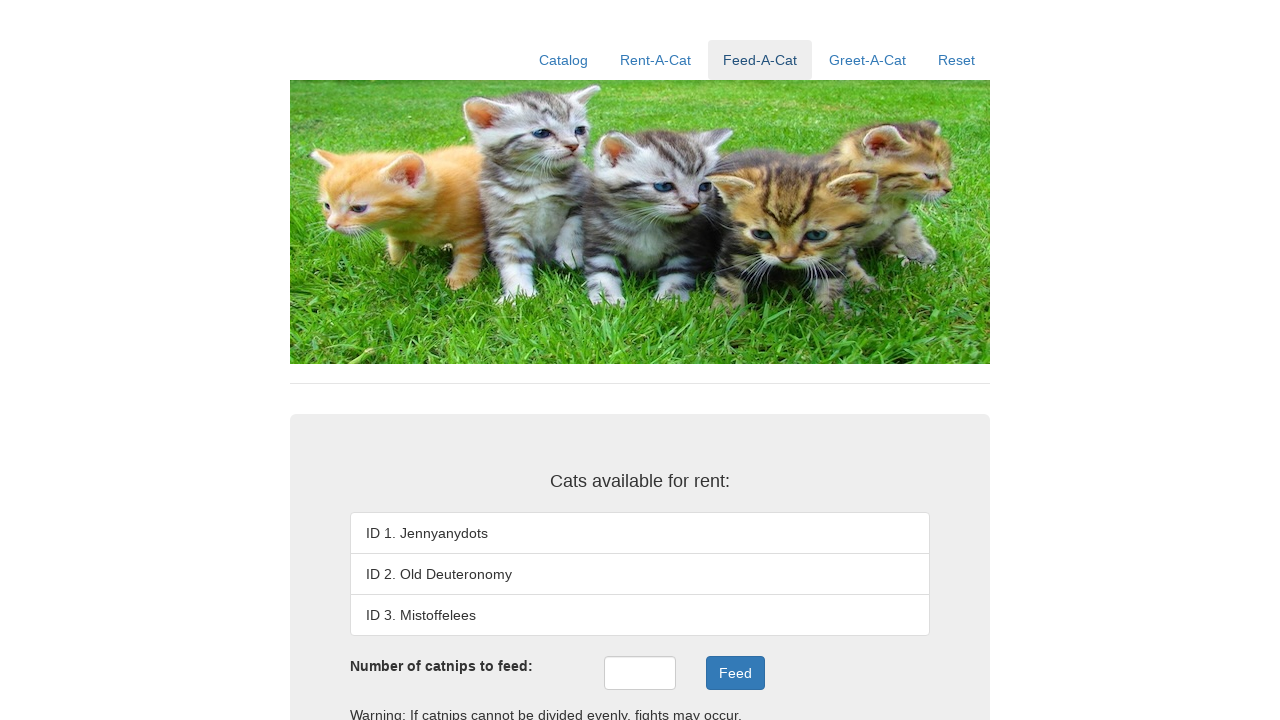